Tests the clear all fields button on the form page to reset all form inputs to their default values.

Starting URL: https://kristinek.github.io/site/tasks/enter_a_new_person.html

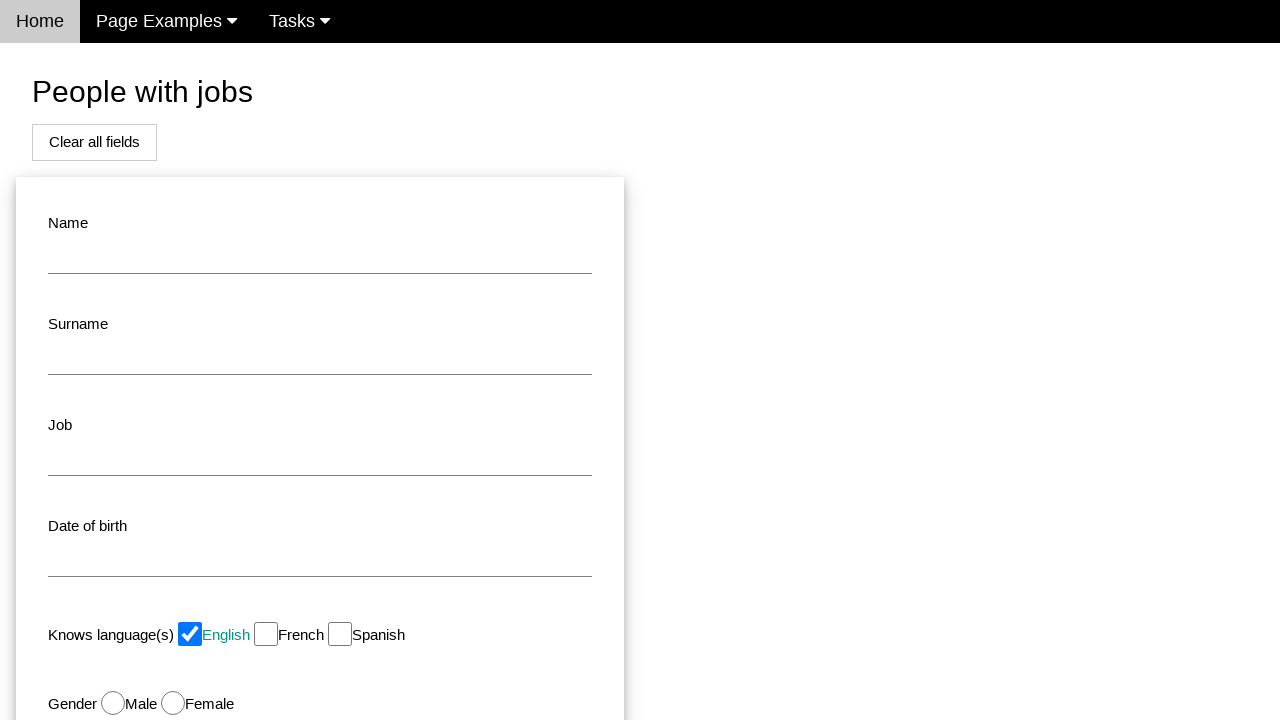

Filled name field with 'TestName' on input#name
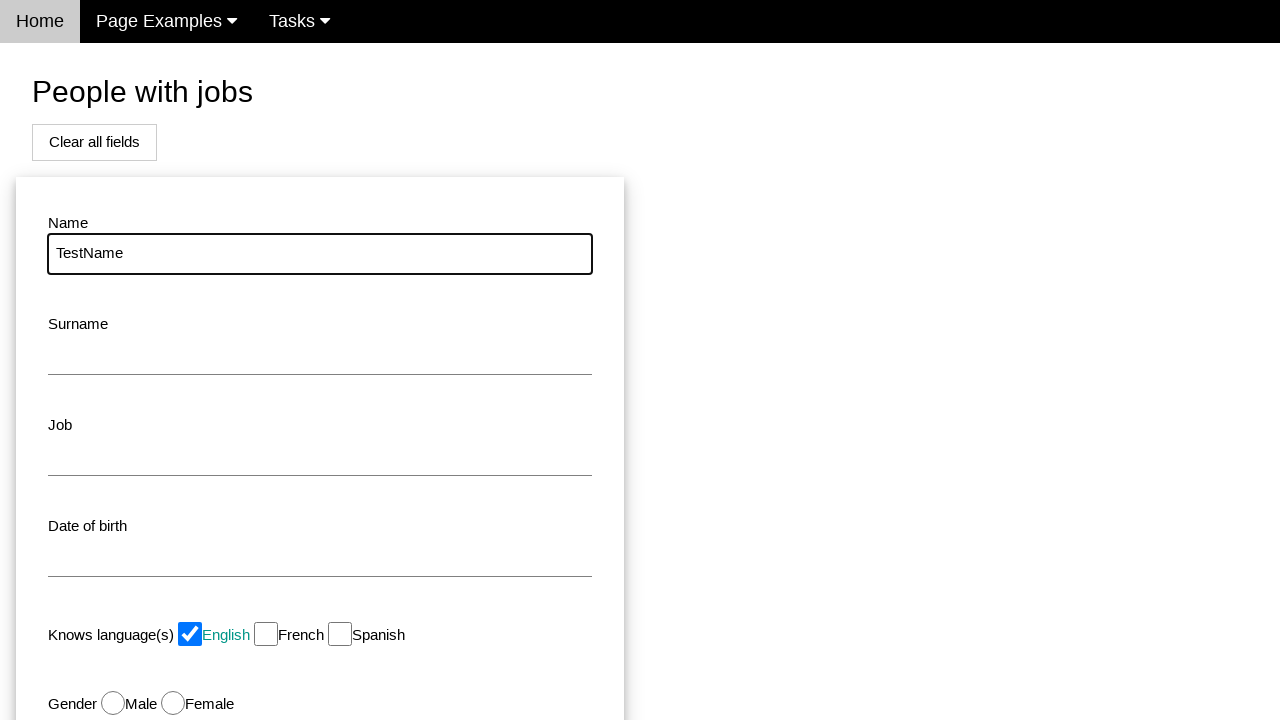

Filled surname field with 'TestSurname' on input#surname
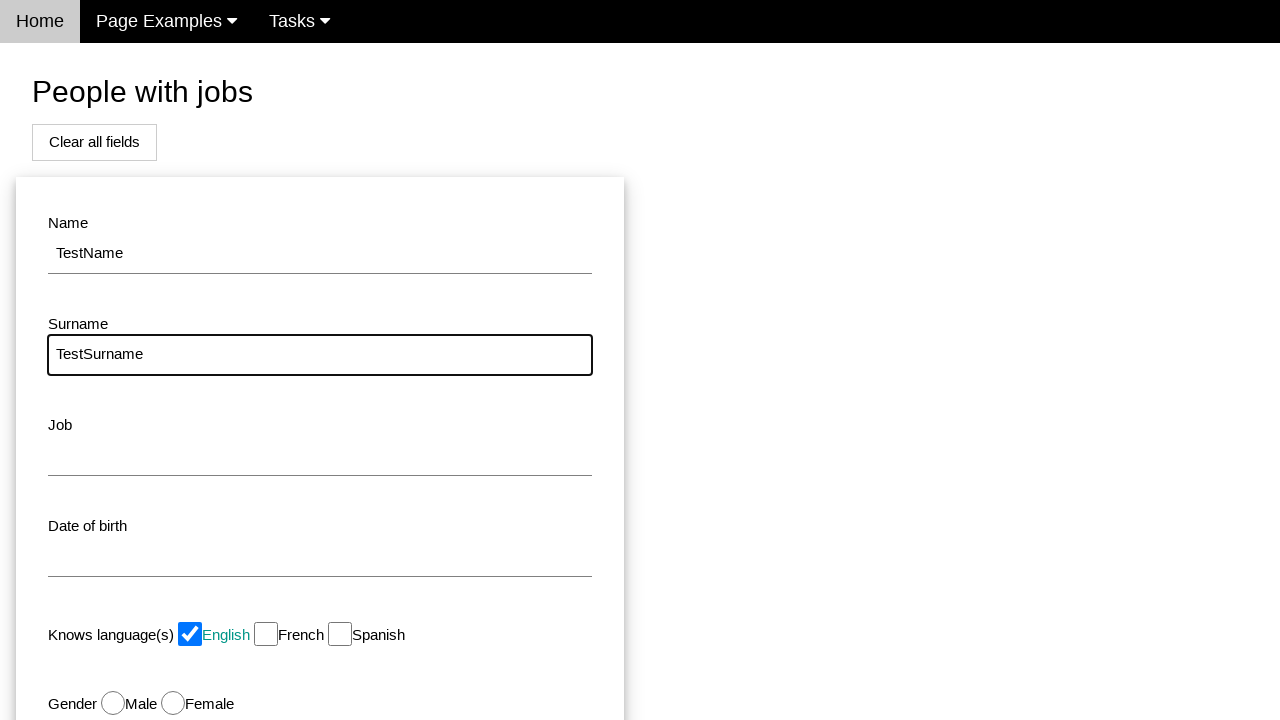

Filled job field with 'TestJob' on input#job
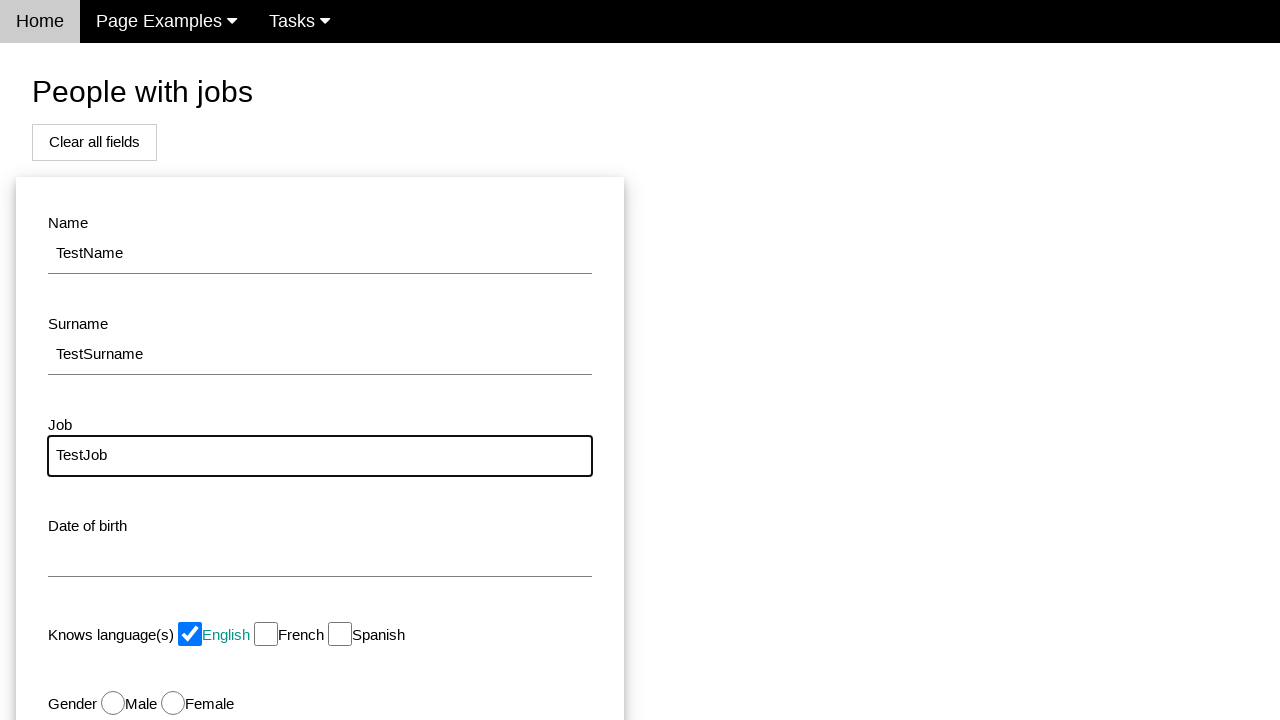

Clicked the Clear all fields button at (94, 142) on div.clear-btn>button
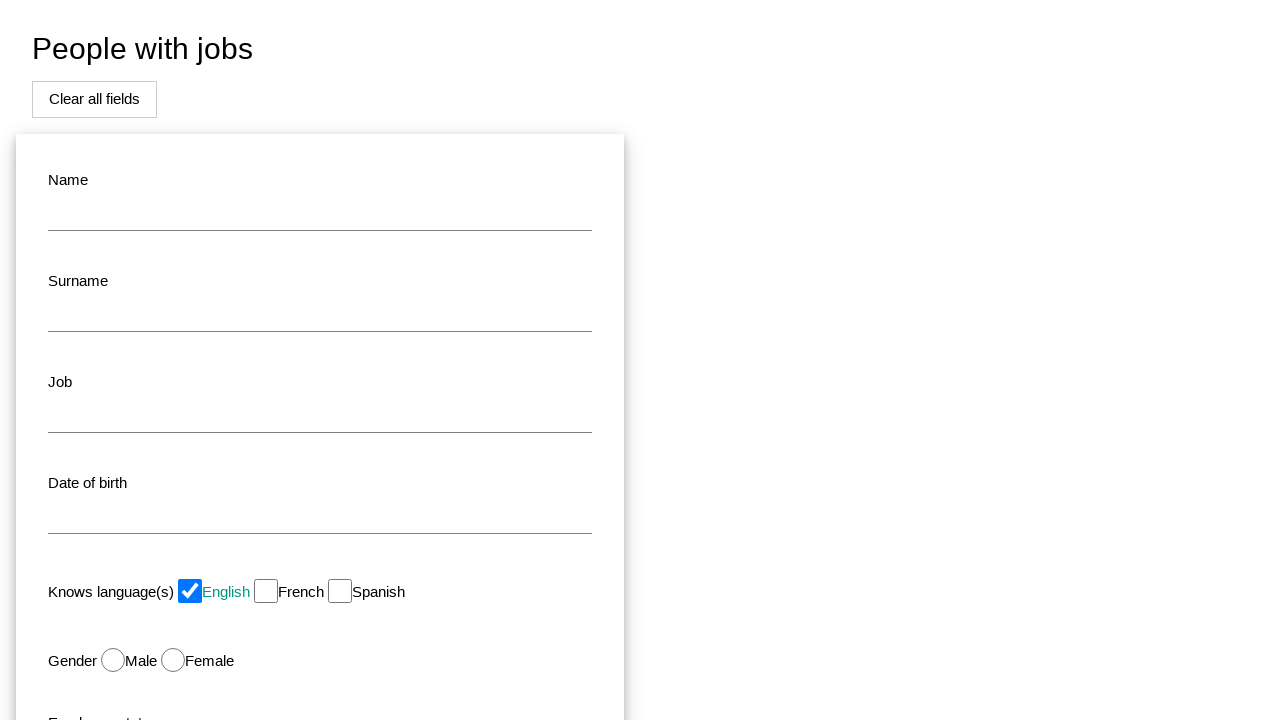

Retrieved value from name field to verify it was cleared
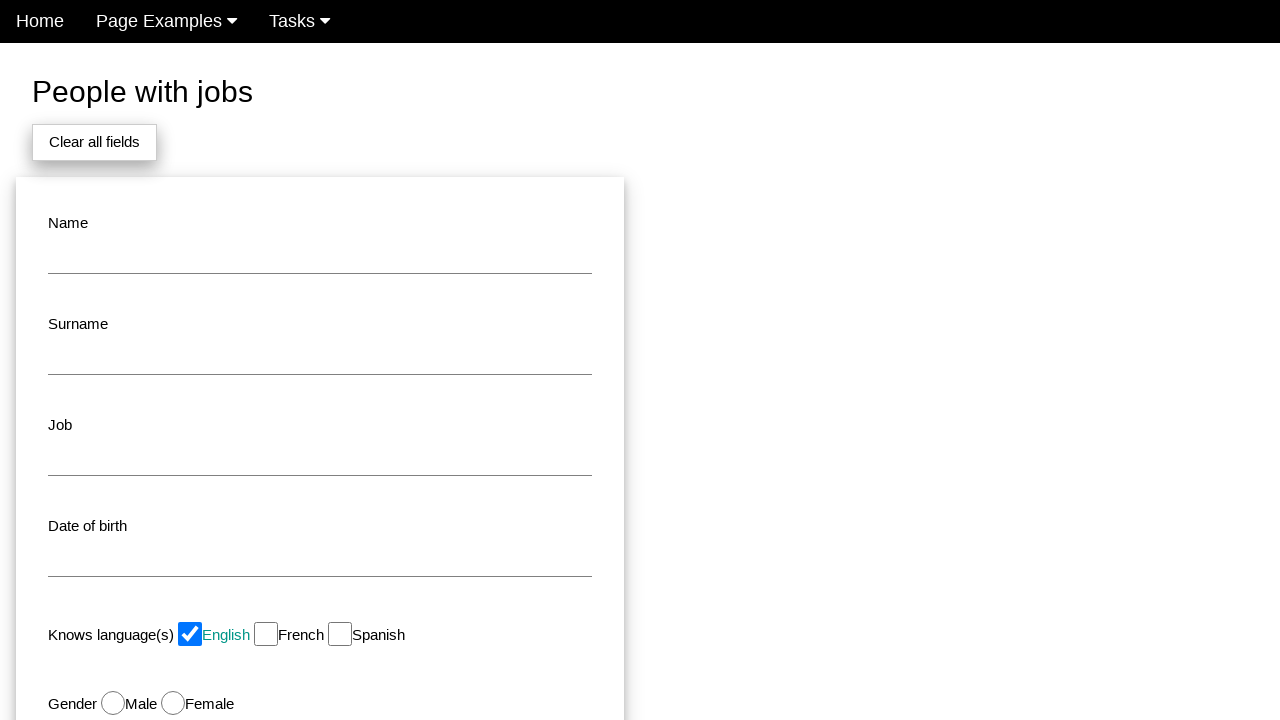

Asserted that name field is empty after clearing
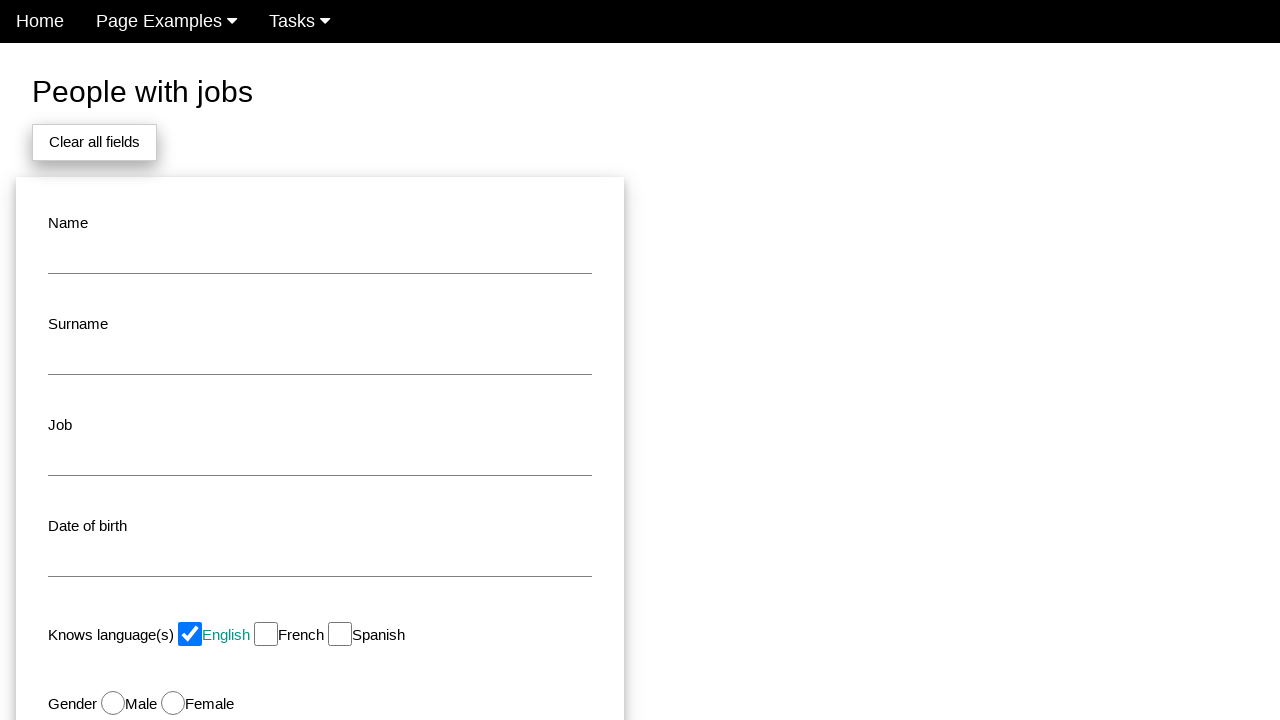

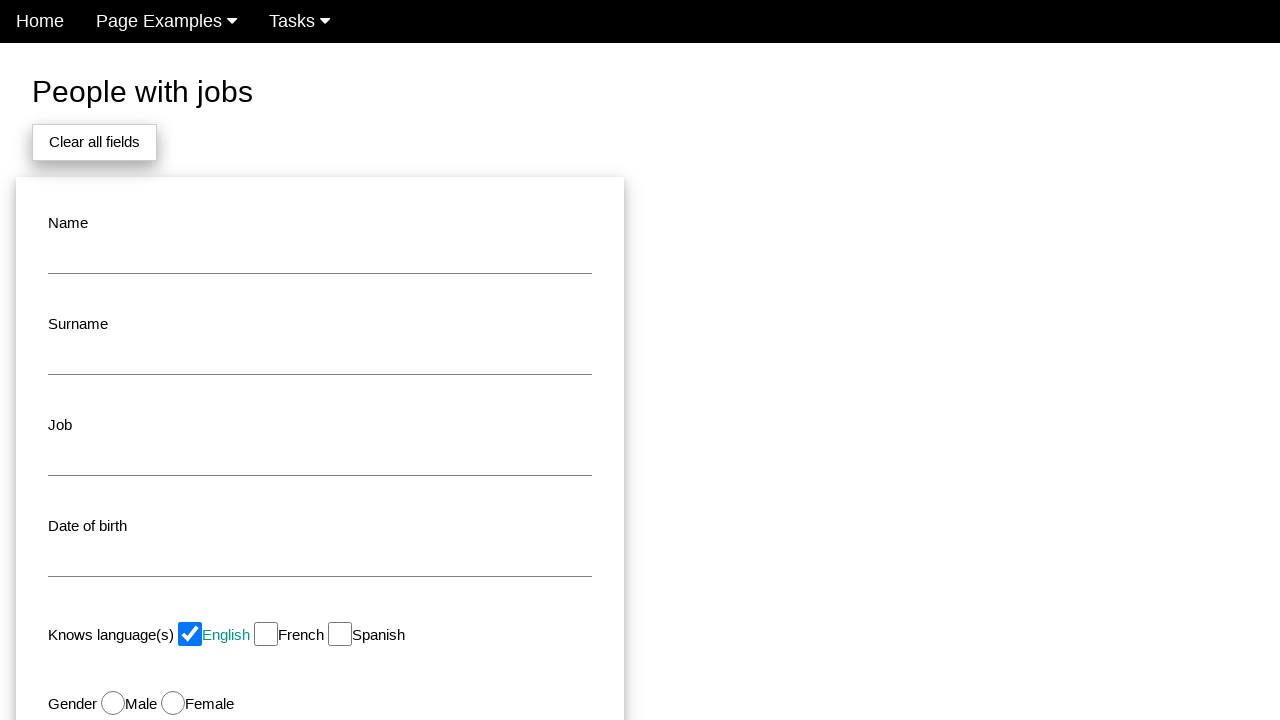